Navigates to OK Diario news website and verifies that headlines are displayed

Starting URL: https://okdiario.com

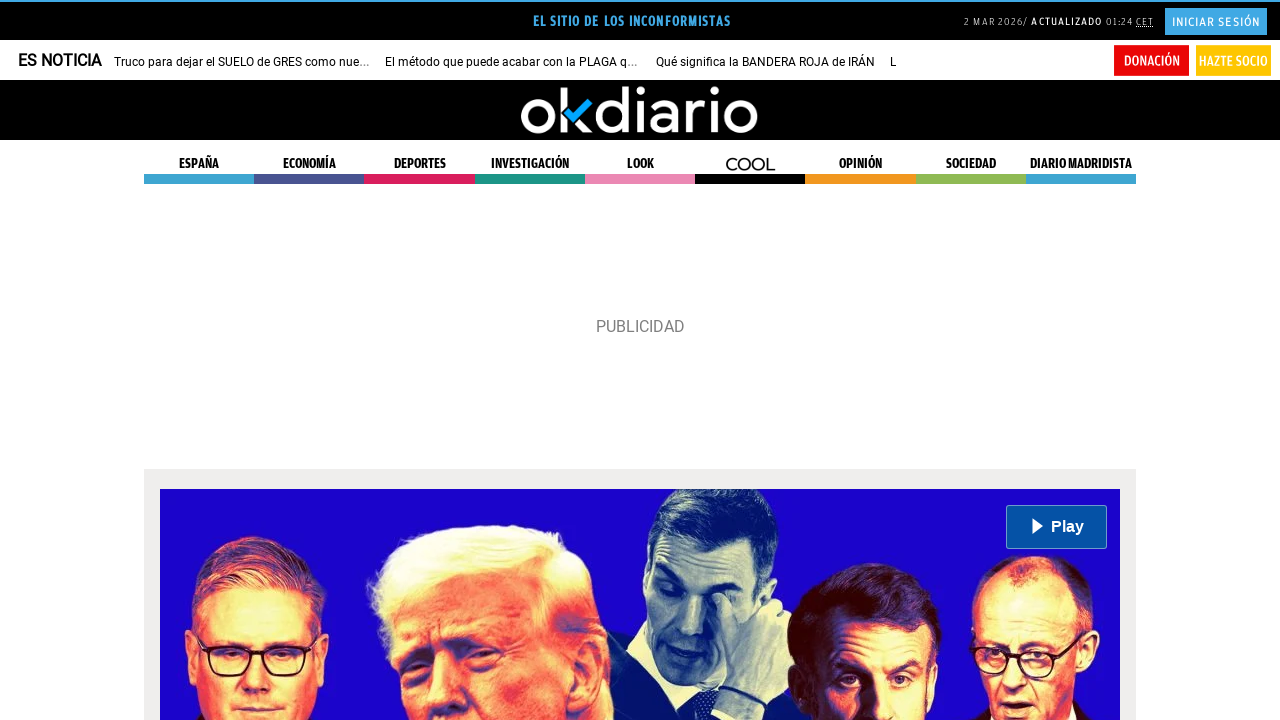

Waited for headlines to load on OK Diario
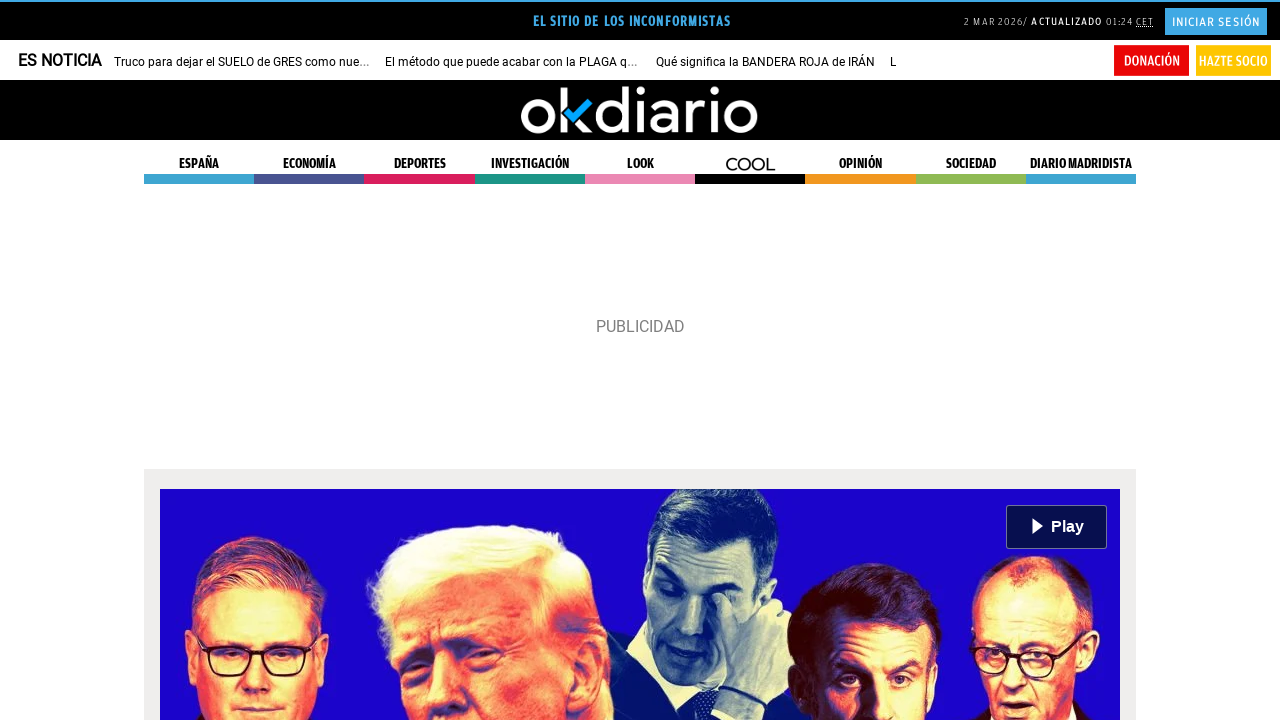

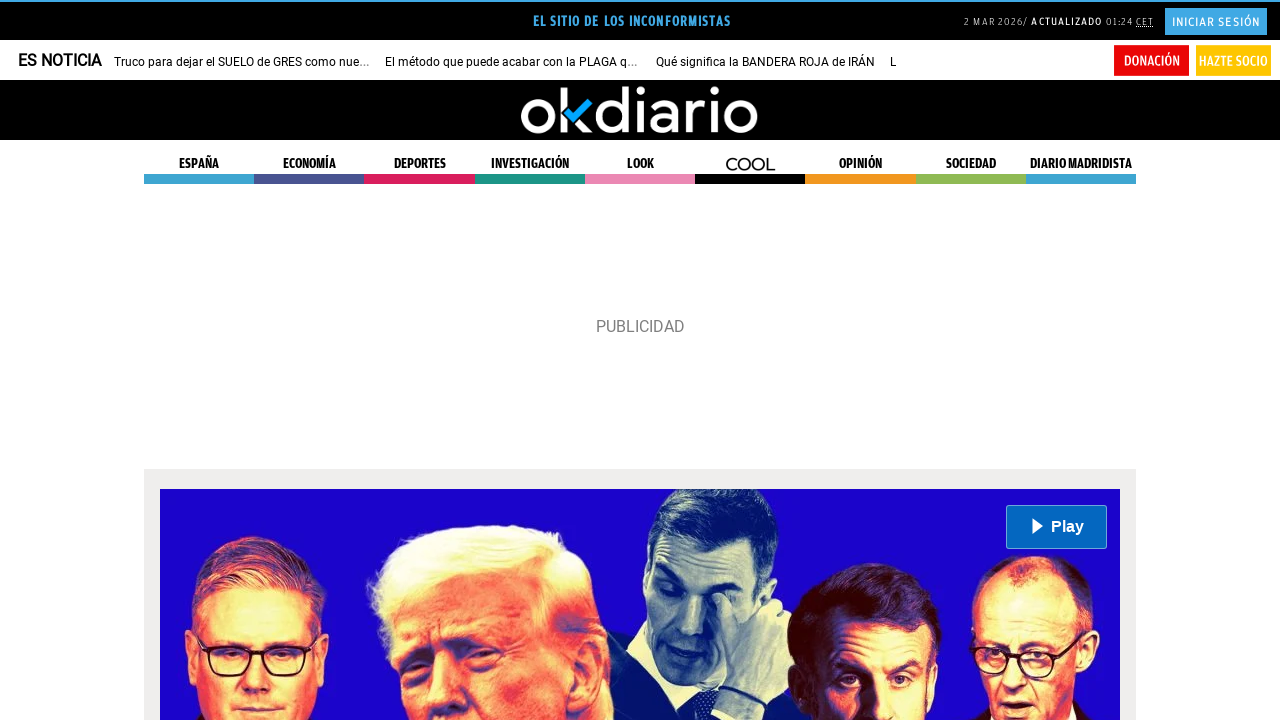